Navigates to Rahul Shetty Academy website and verifies the page loads by checking title and URL

Starting URL: https://rahulshettyacademy.com/

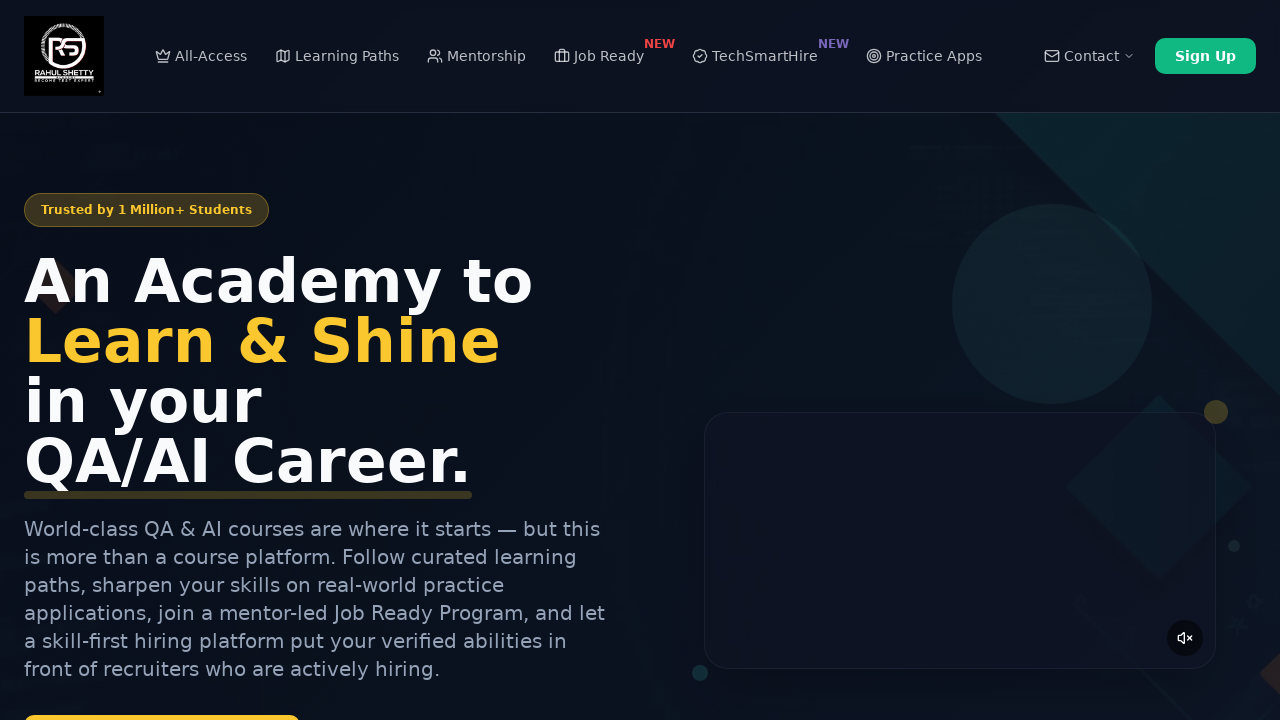

Waited for page to reach domcontentloaded state
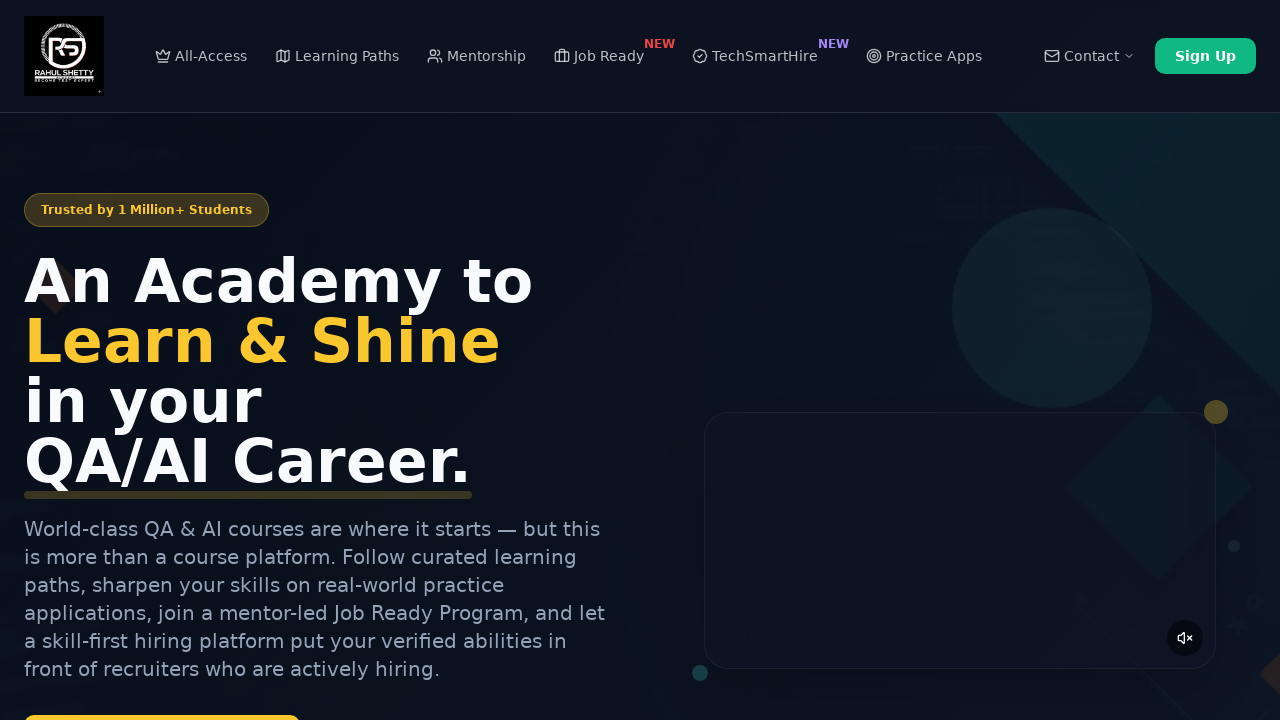

Retrieved page title: Rahul Shetty Academy | QA Automation, Playwright, AI Testing & Online Training
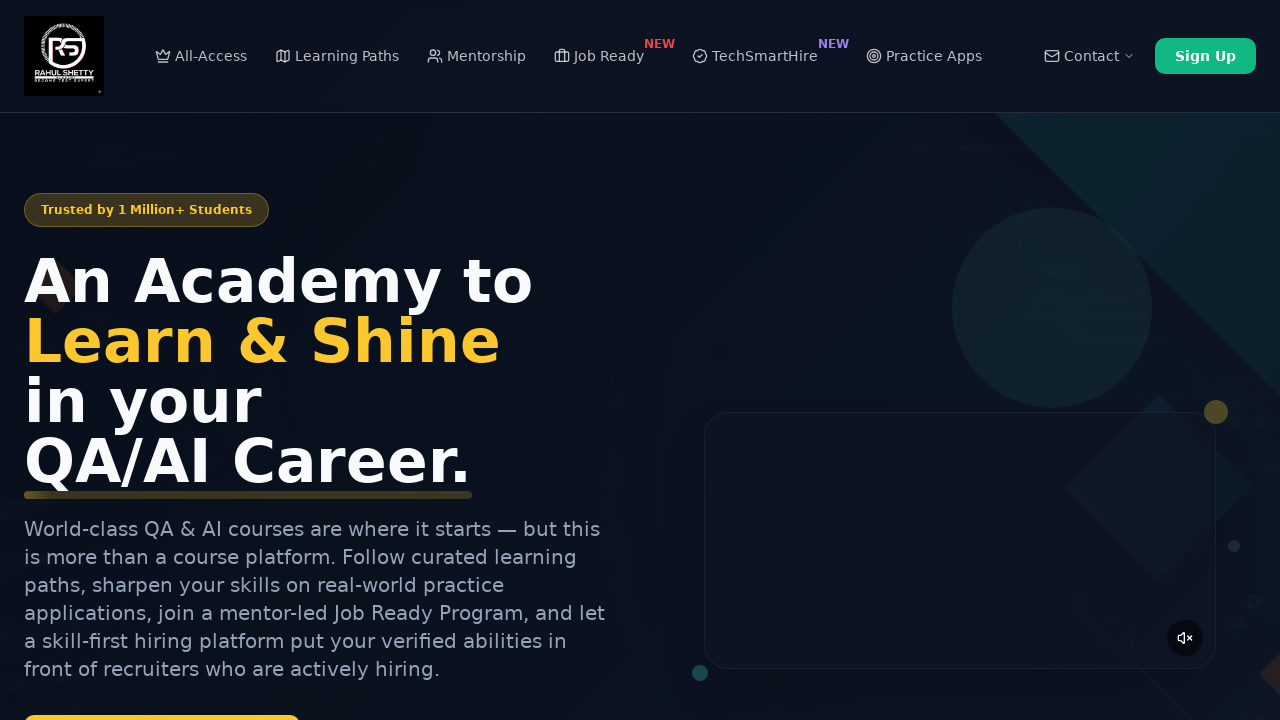

Retrieved current URL: https://rahulshettyacademy.com/
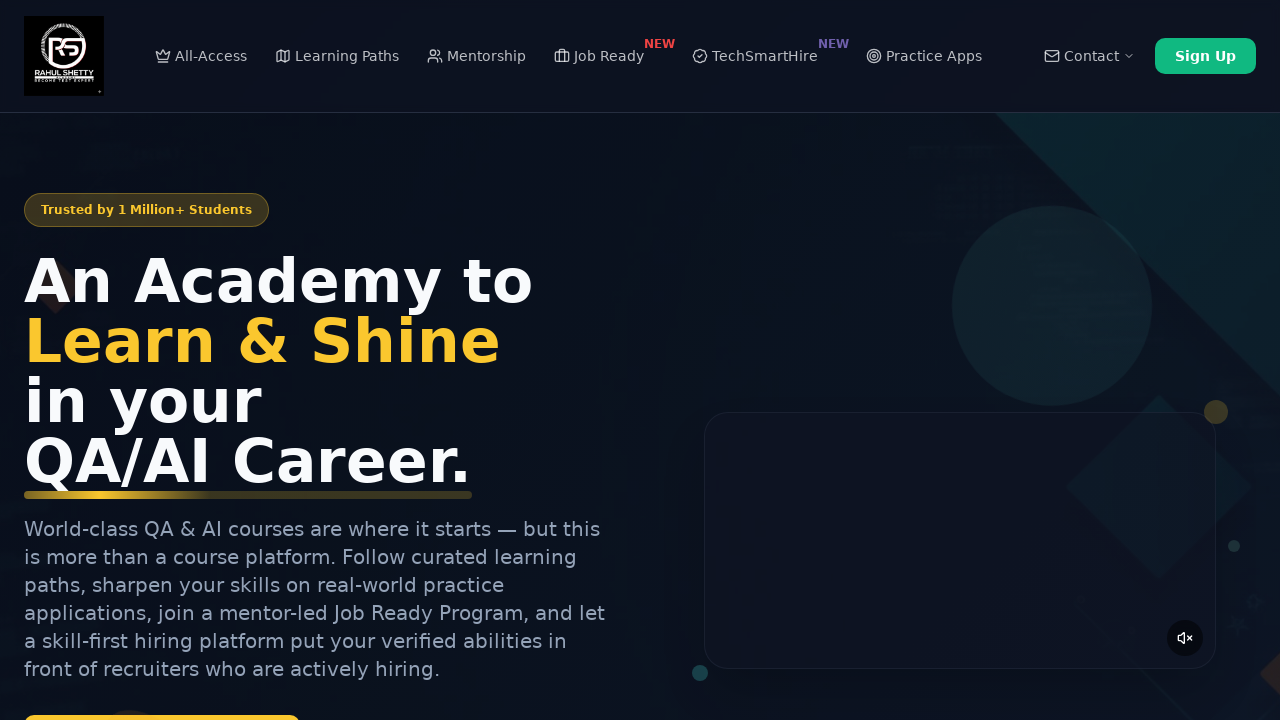

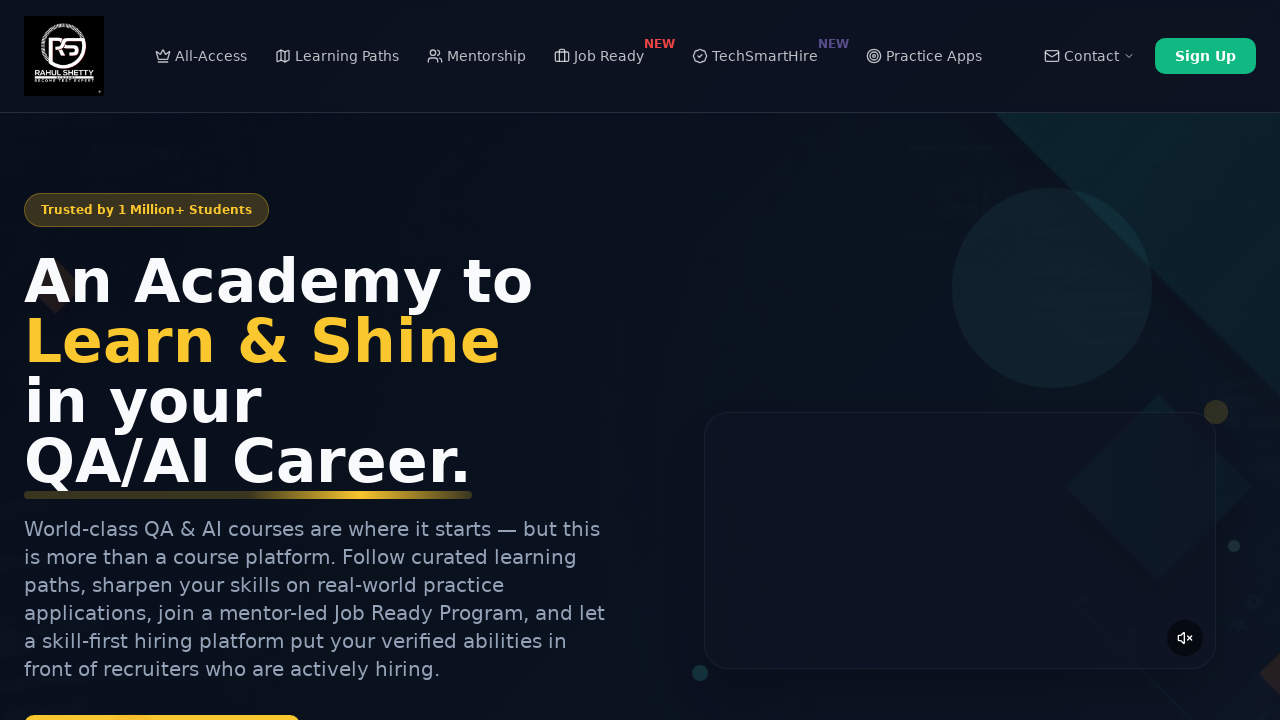